Tests element selection state by clicking radio button and checkbox, then verifying their selected state and toggling the checkbox

Starting URL: https://automationfc.github.io/basic-form/index.html

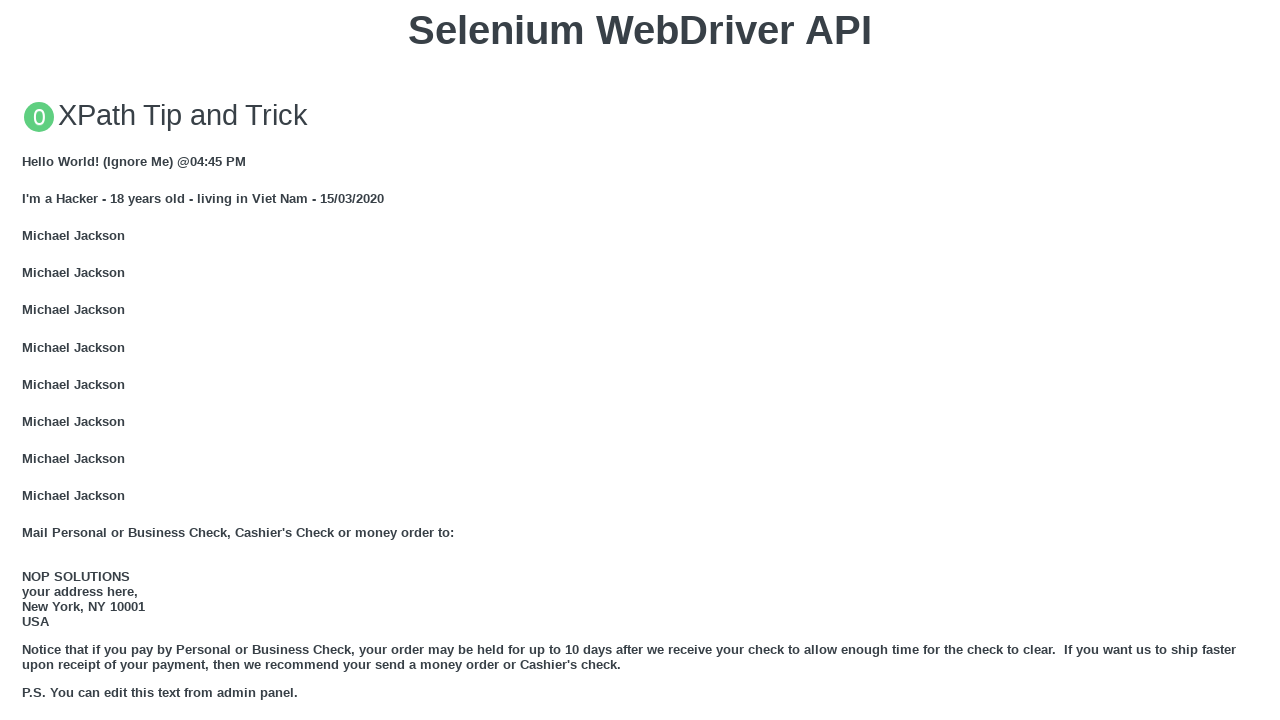

Clicked 'Under 18' radio button at (28, 360) on input#under_18
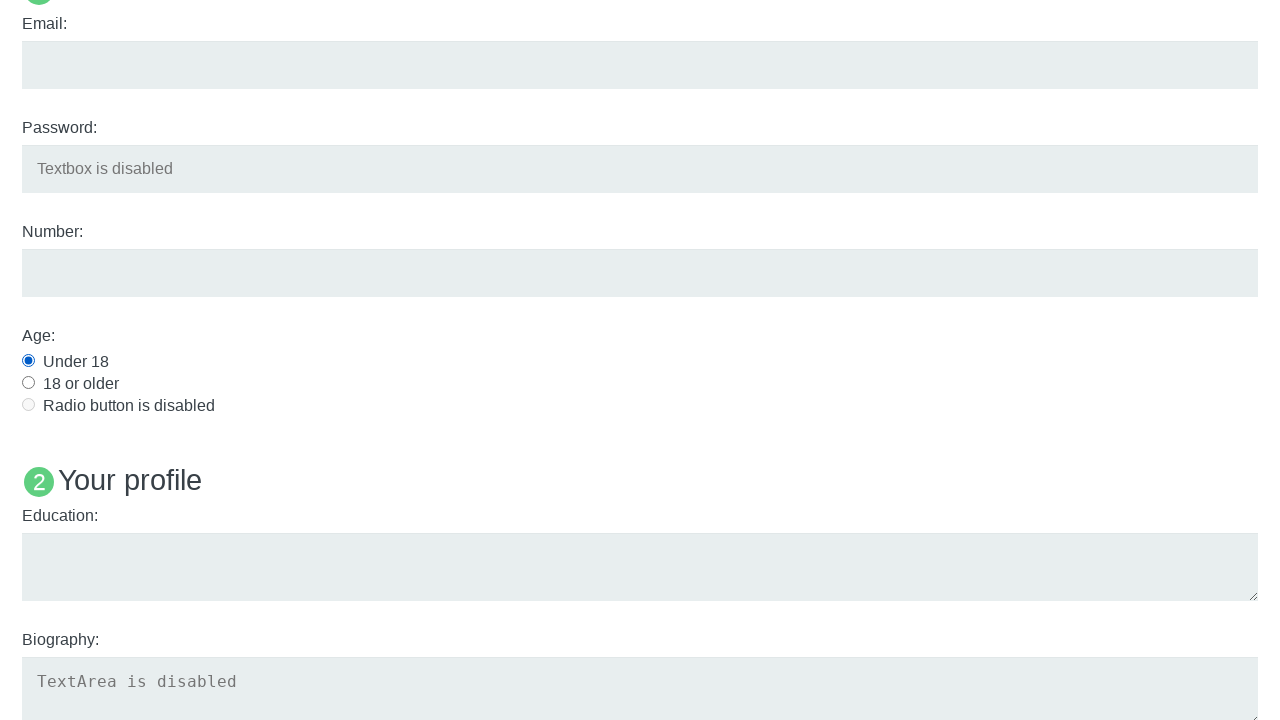

Clicked Java checkbox to select it at (28, 361) on input#java
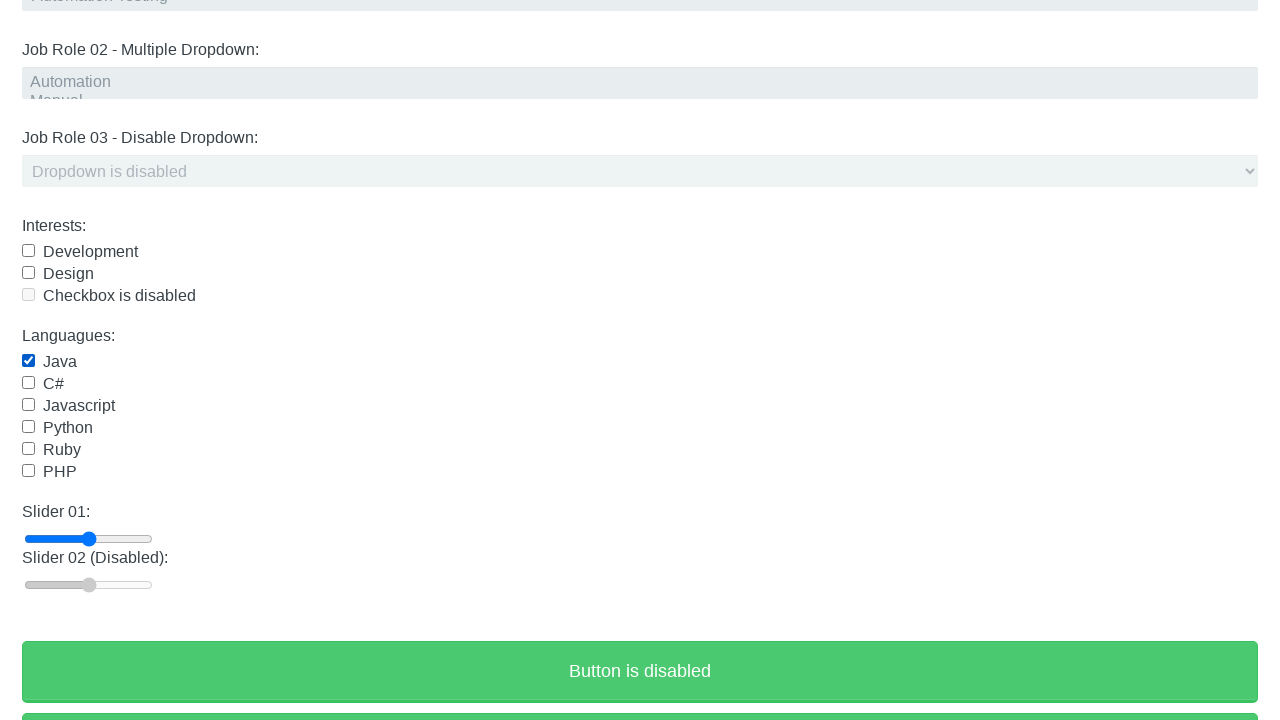

Clicked Java checkbox again to deselect it at (28, 361) on input#java
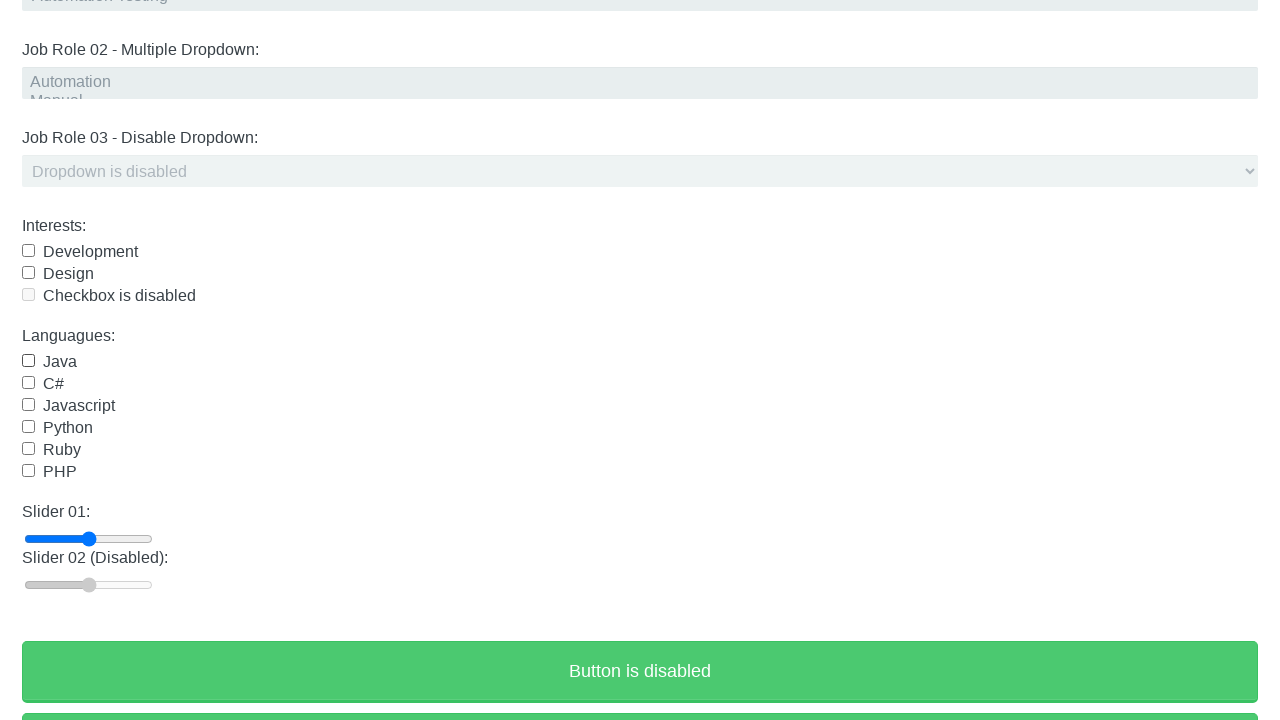

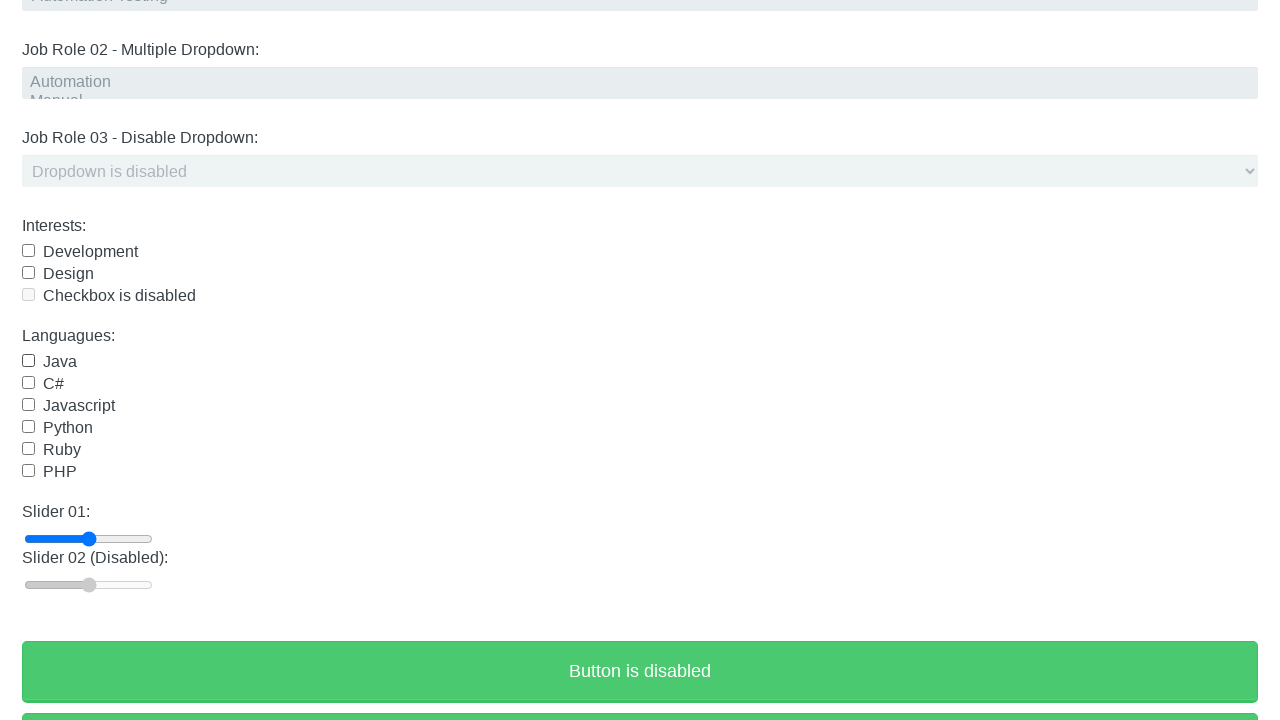